Tests that a canceled change to an employee name doesn't persist after clicking the cancel button

Starting URL: https://devmountain-qa.github.io/employee-manager/1.2_Version/index.html

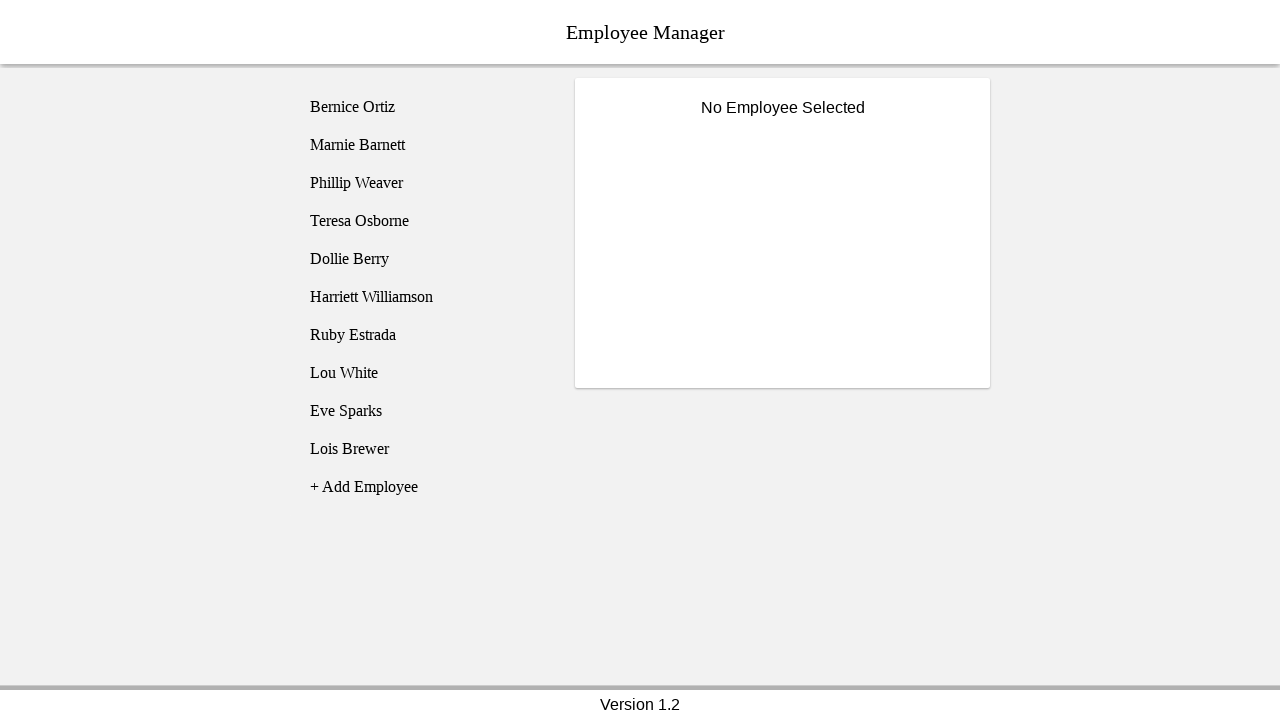

Clicked on Phillip Weaver employee at (425, 183) on [name='employee3']
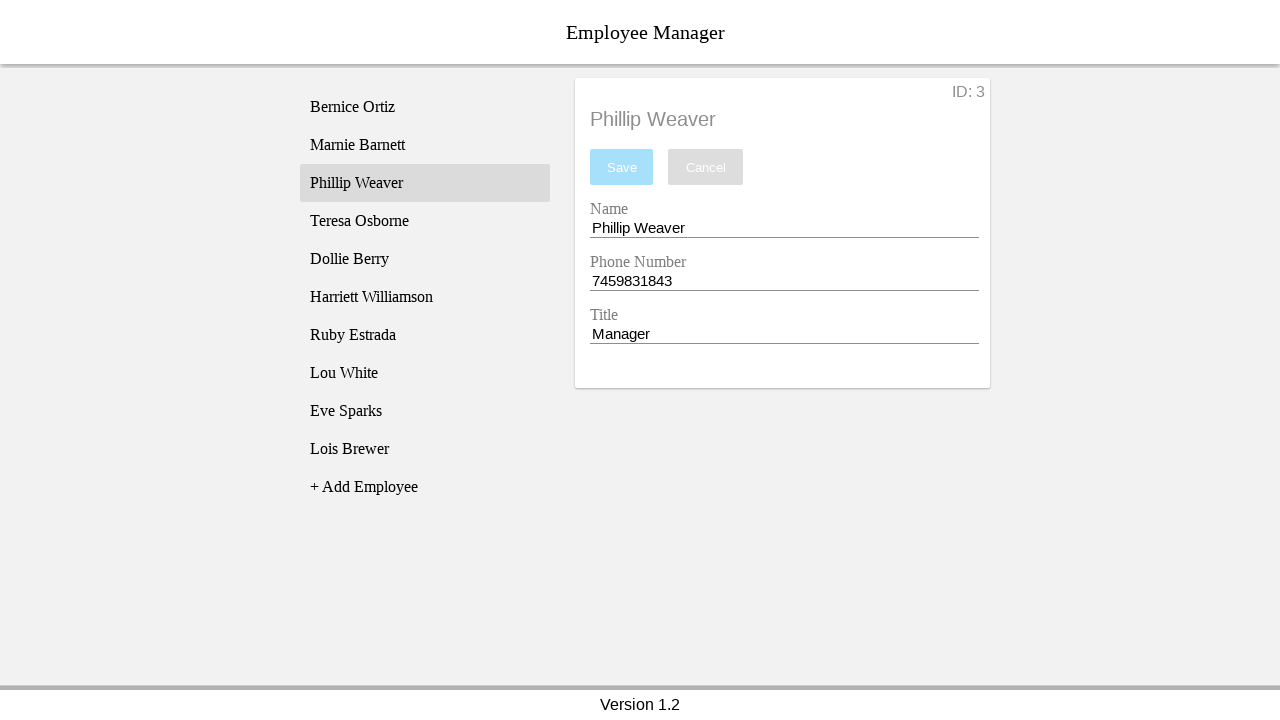

Name input field is visible
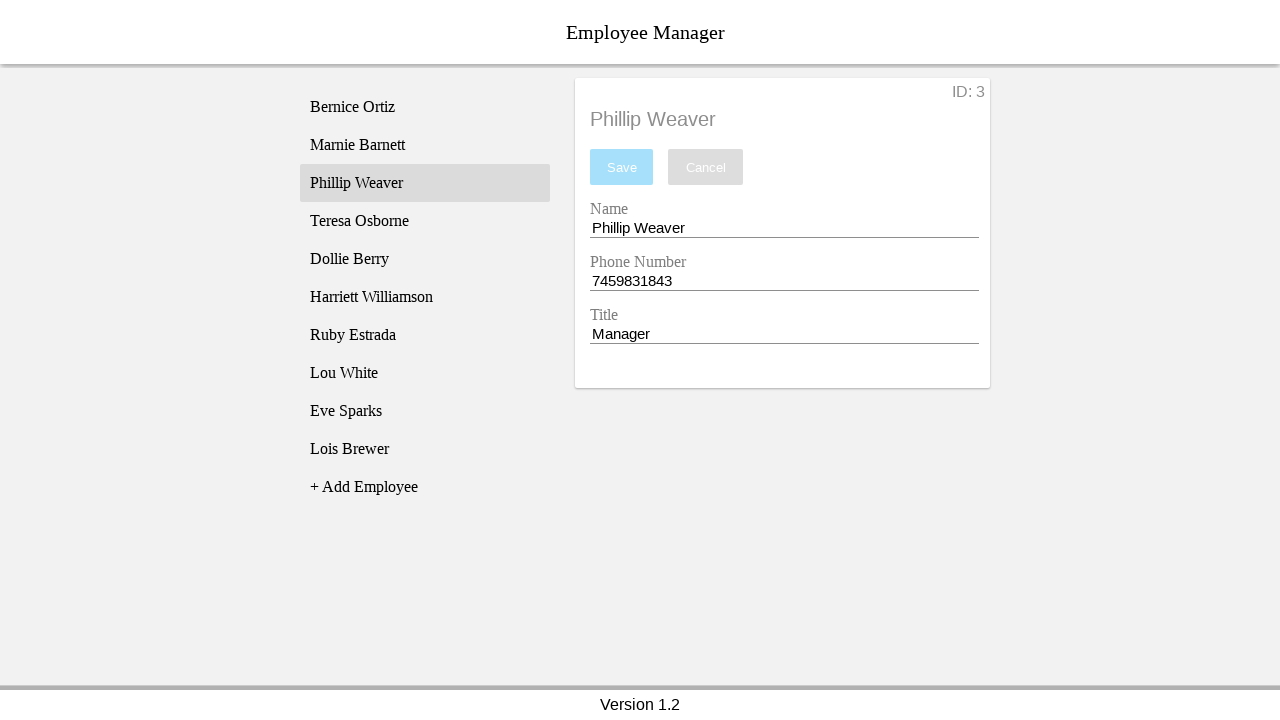

Filled name input with 'Test Name' on [name='nameEntry']
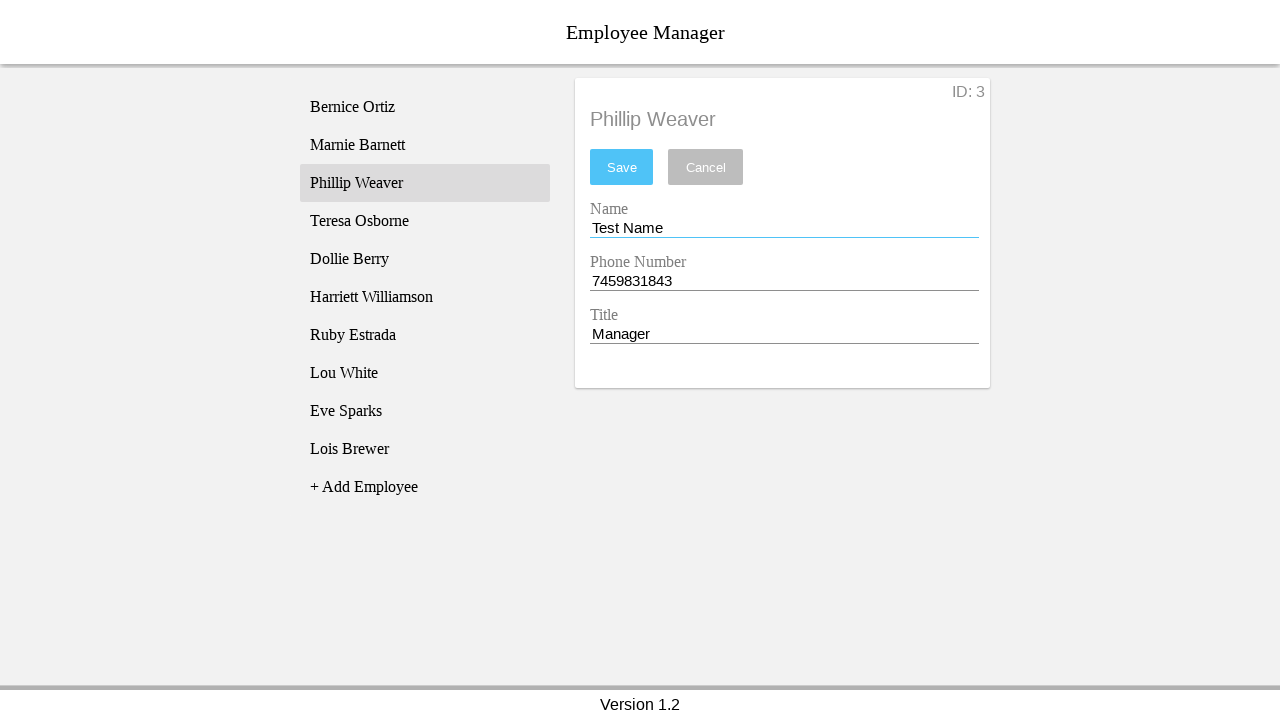

Clicked cancel button at (706, 167) on [name='cancel']
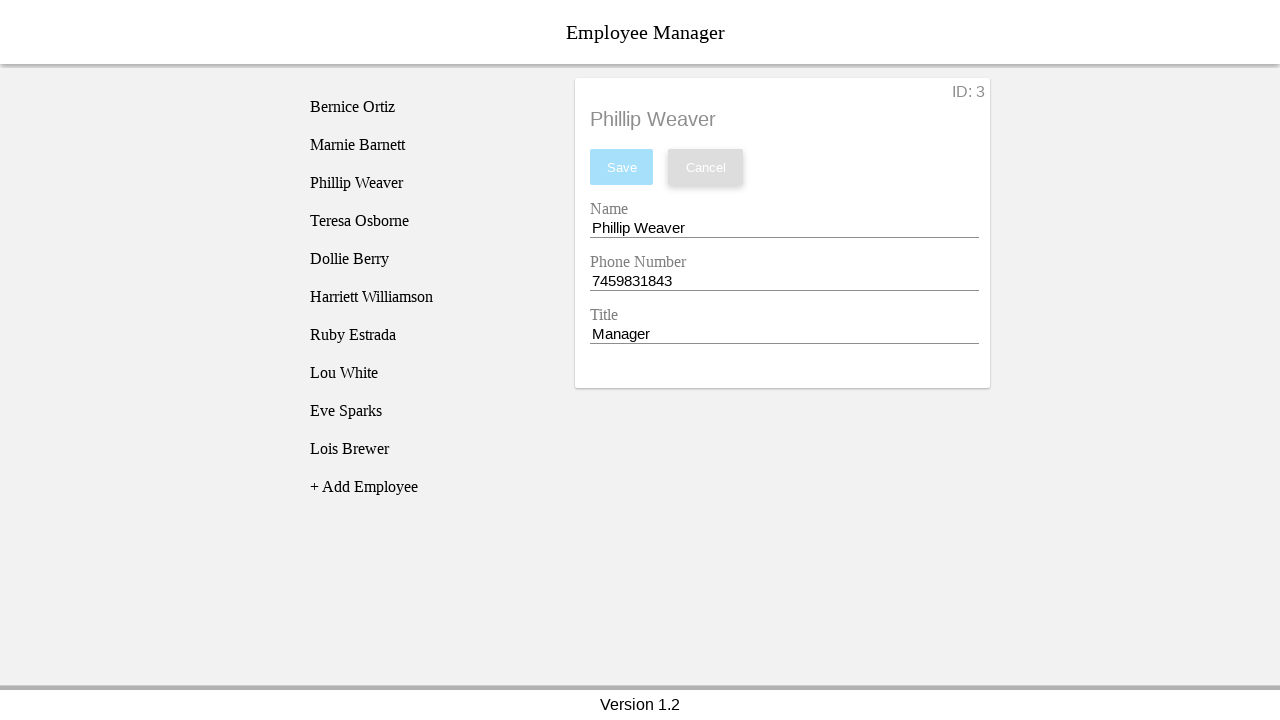

Verified name field reverted to original value 'Phillip Weaver'
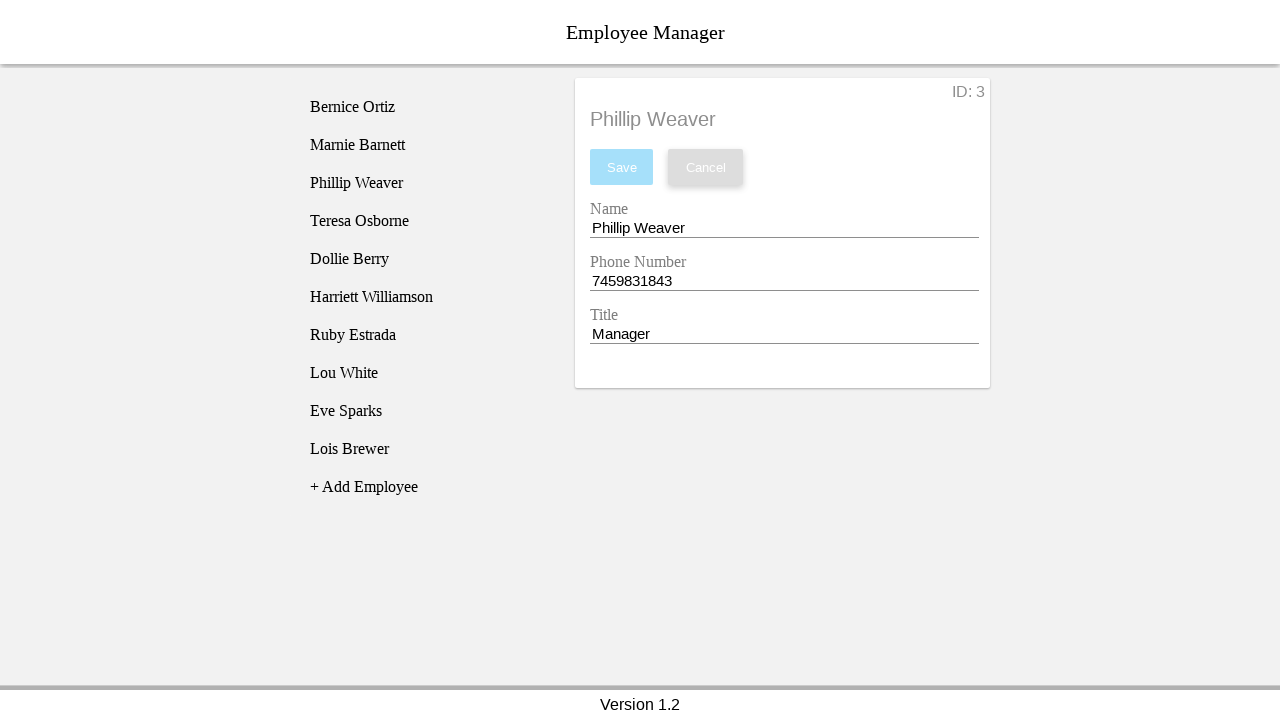

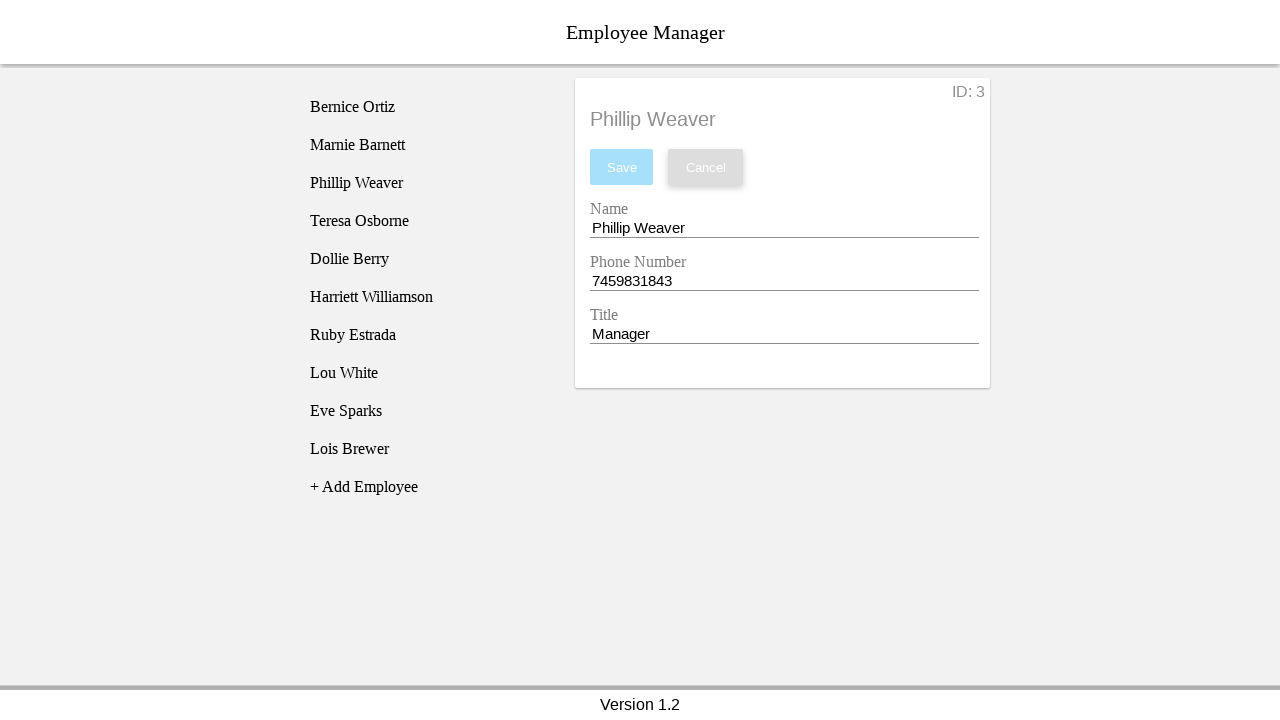